Tests a slow calculator by setting a delay value, clicking calculator buttons (7 + 8 =), and verifying the result displays 15 after the delay completes.

Starting URL: https://bonigarcia.dev/selenium-webdriver-java/slow-calculator.html

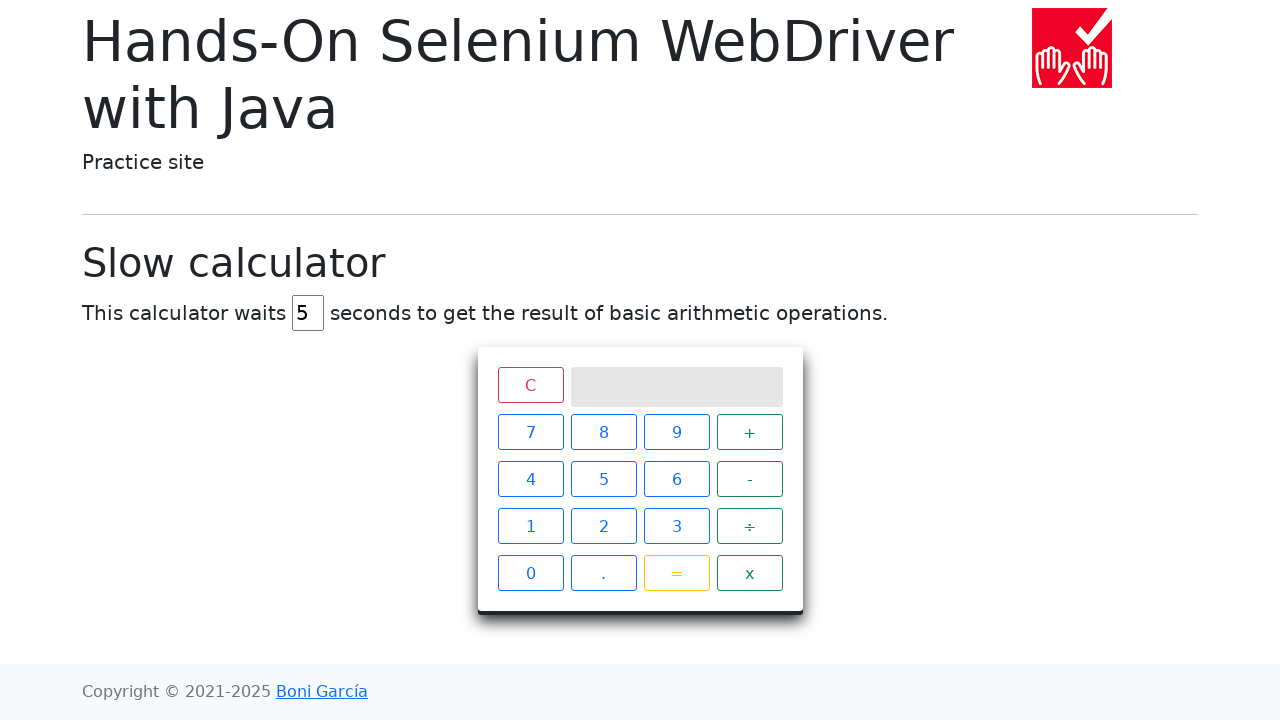

Clicked delay input field at (308, 313) on #delay
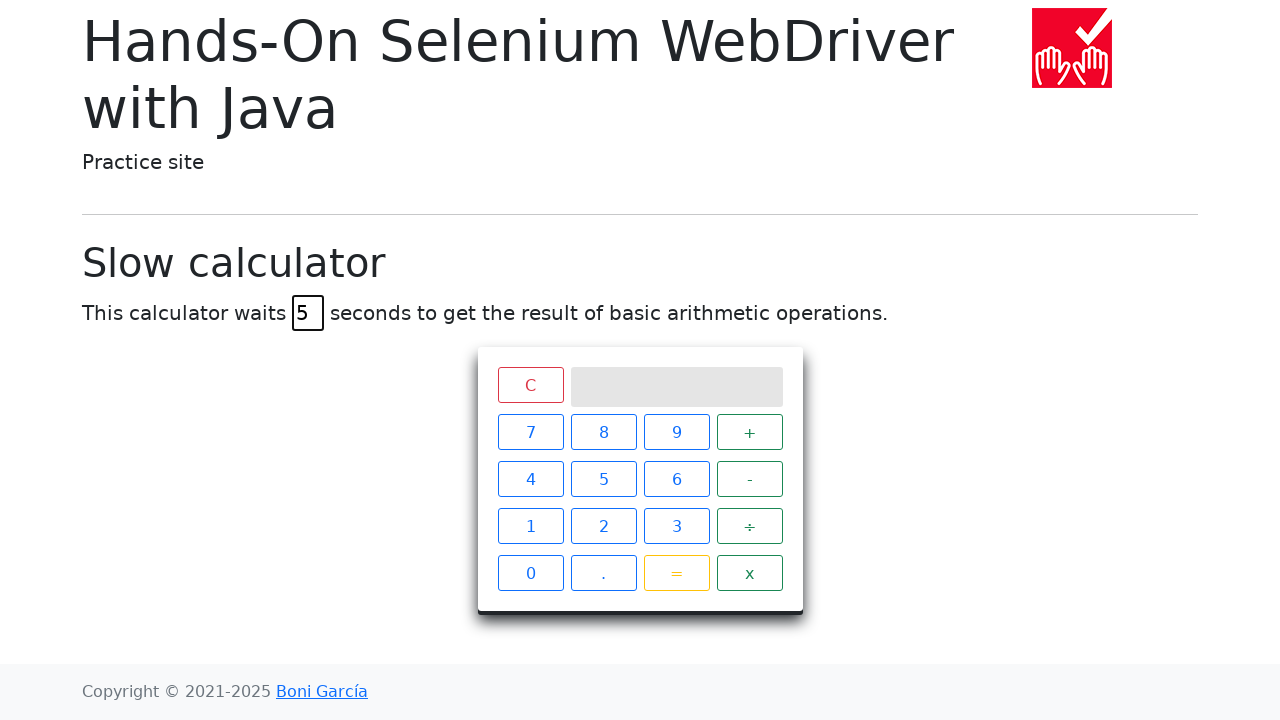

Filled delay input field with value '45' on #delay
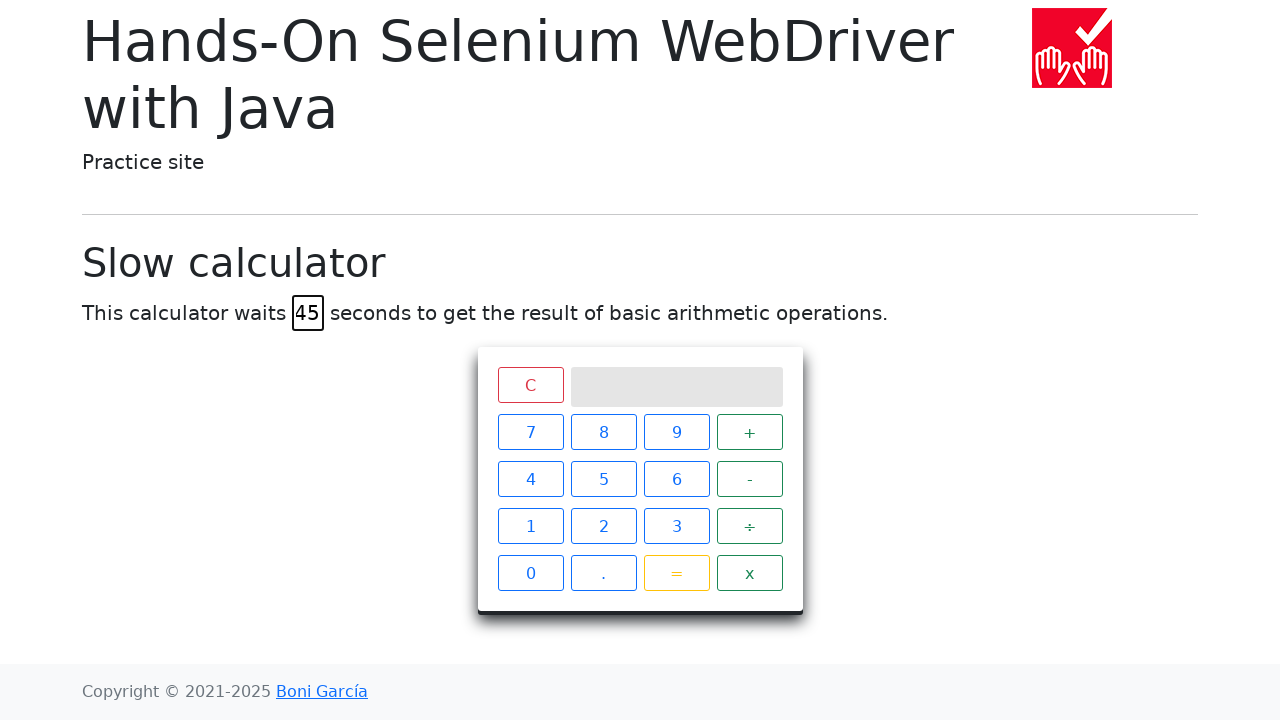

Clicked calculator button '7' at (530, 432) on span >> internal:has-text="7"i >> internal:has-text="7"i >> nth=0
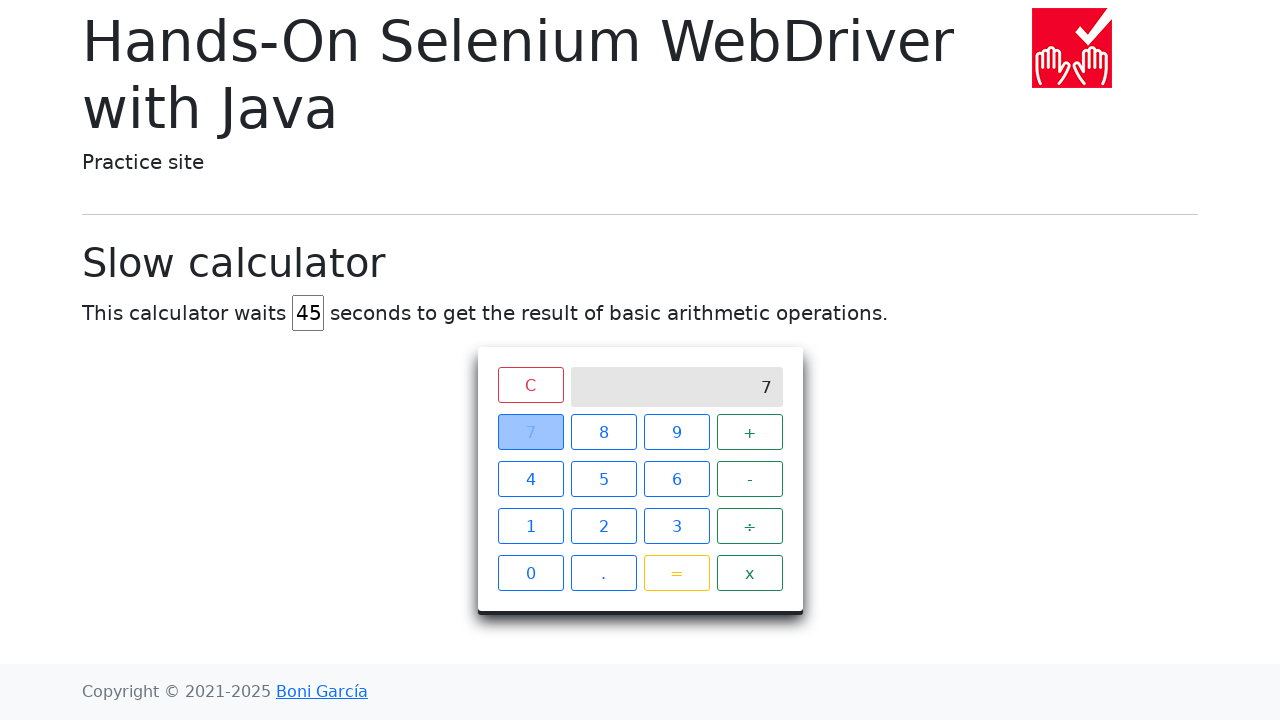

Clicked calculator button '+' at (750, 432) on span >> internal:has-text="+"i >> nth=0
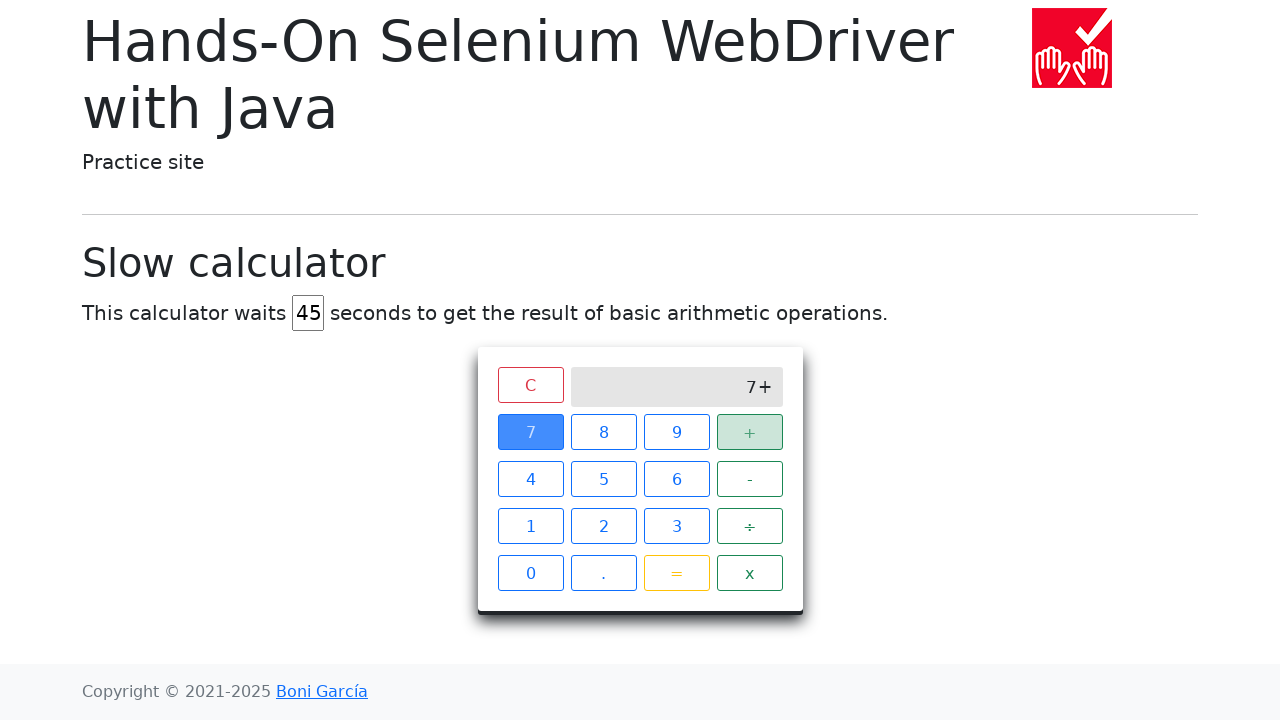

Clicked calculator button '8' at (604, 432) on span >> internal:has-text="8"i >> internal:has-text="8"i >> nth=0
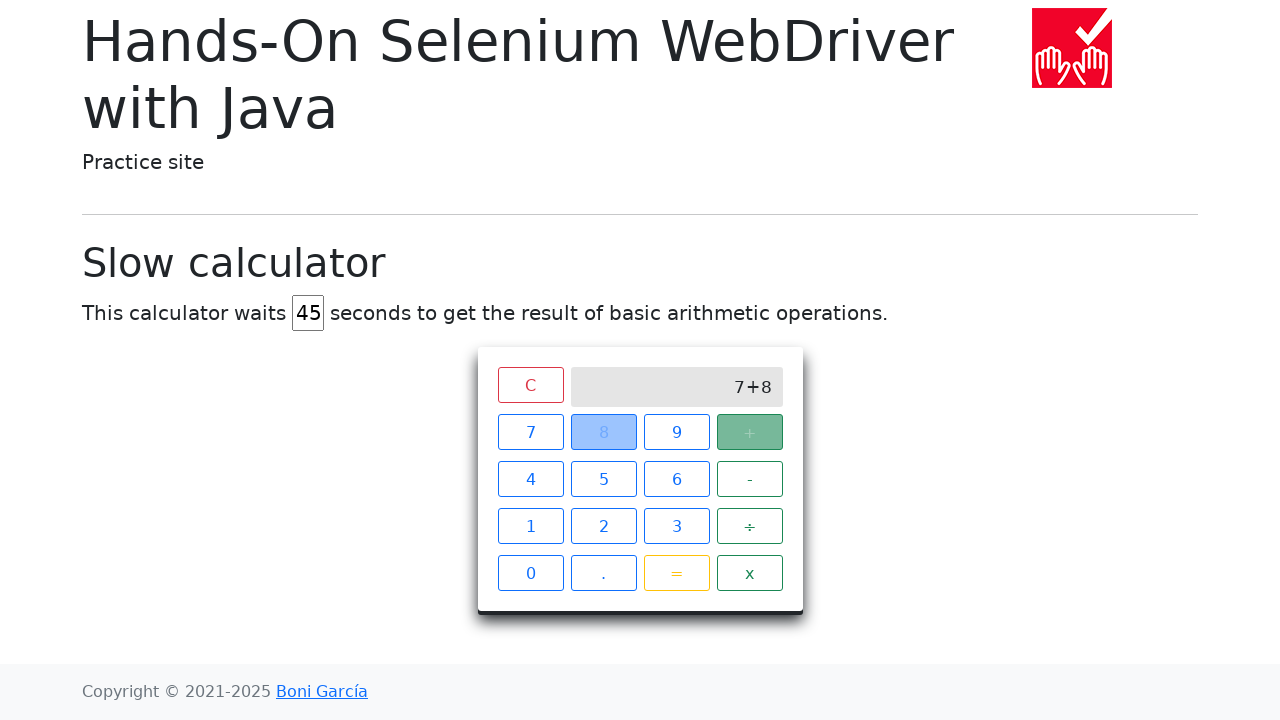

Clicked calculator button '=' at (676, 573) on span >> internal:has-text="="i >> nth=0
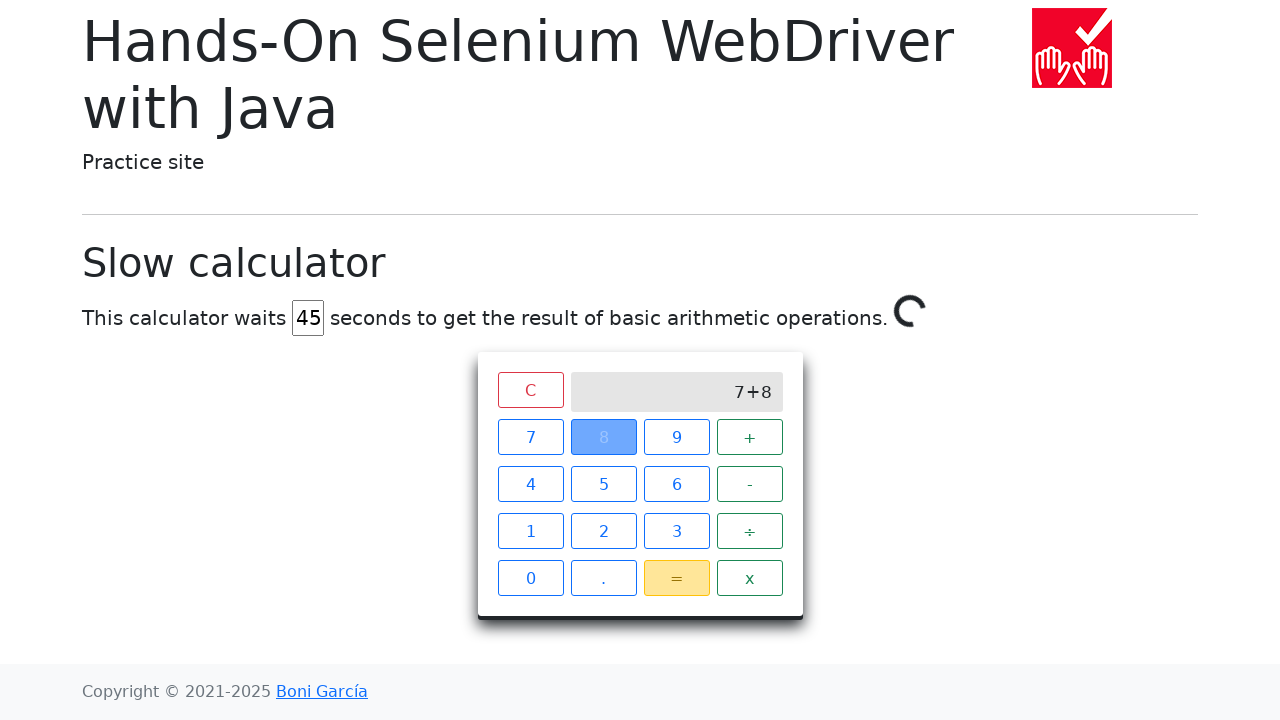

Waited 46 seconds for slow calculation to complete
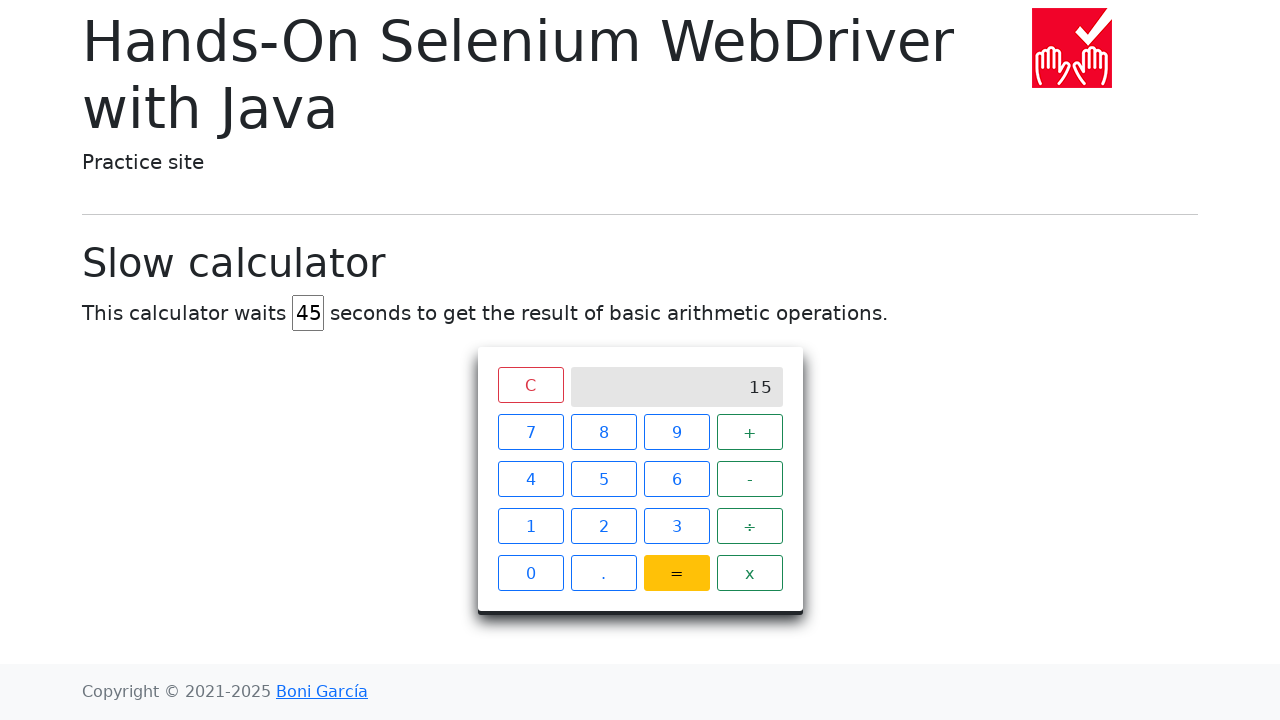

Verified calculator result displays '15'
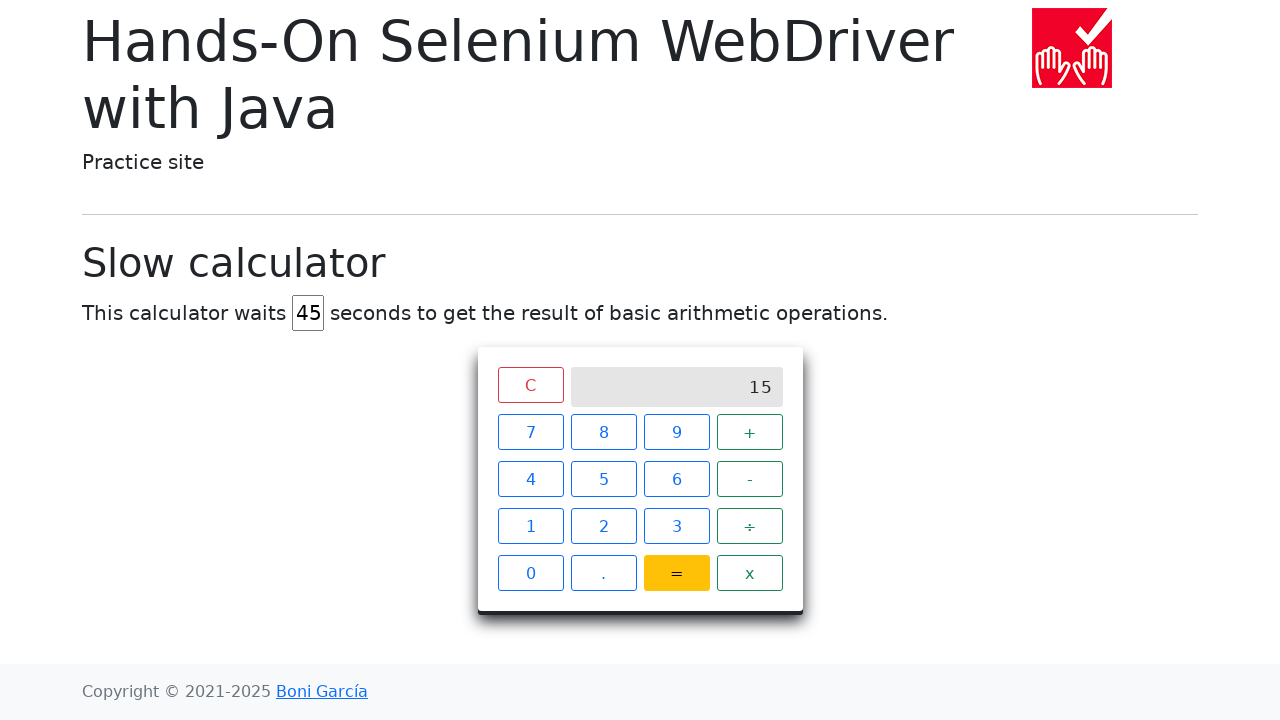

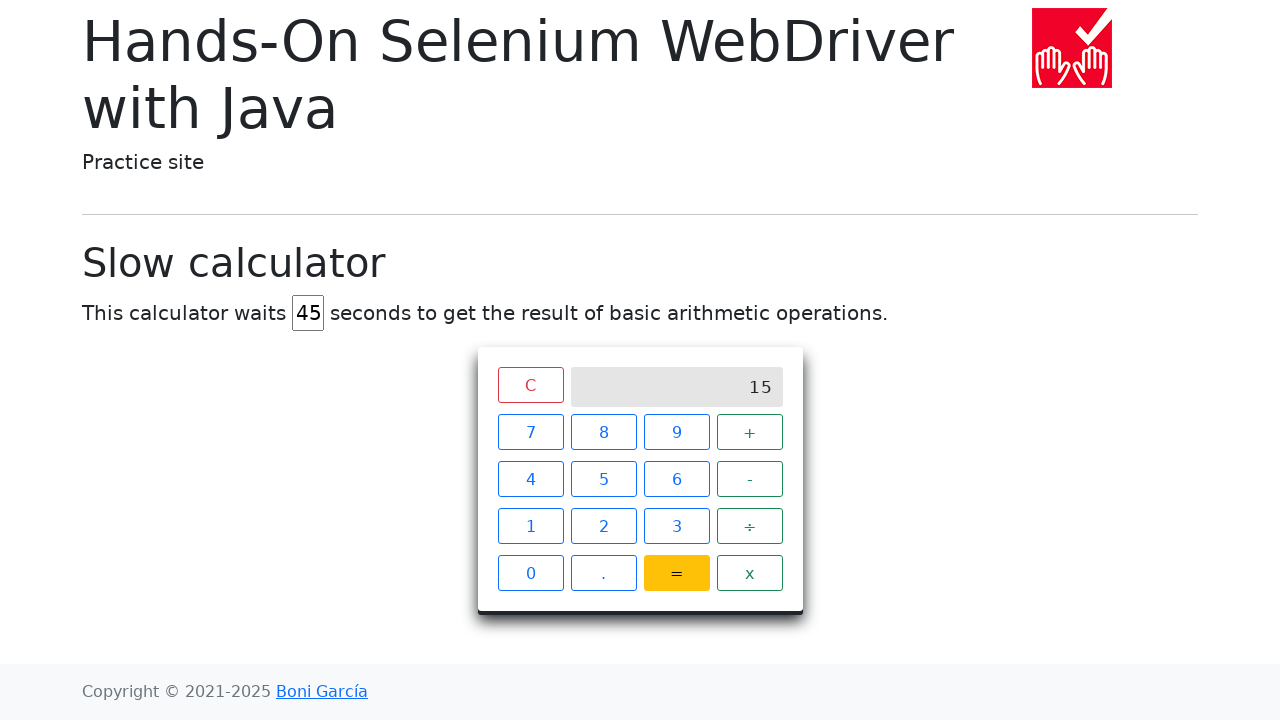